Navigates to testyantra.com website with a maximized browser window and verifies the page loads successfully

Starting URL: https://www.testyantra.com/

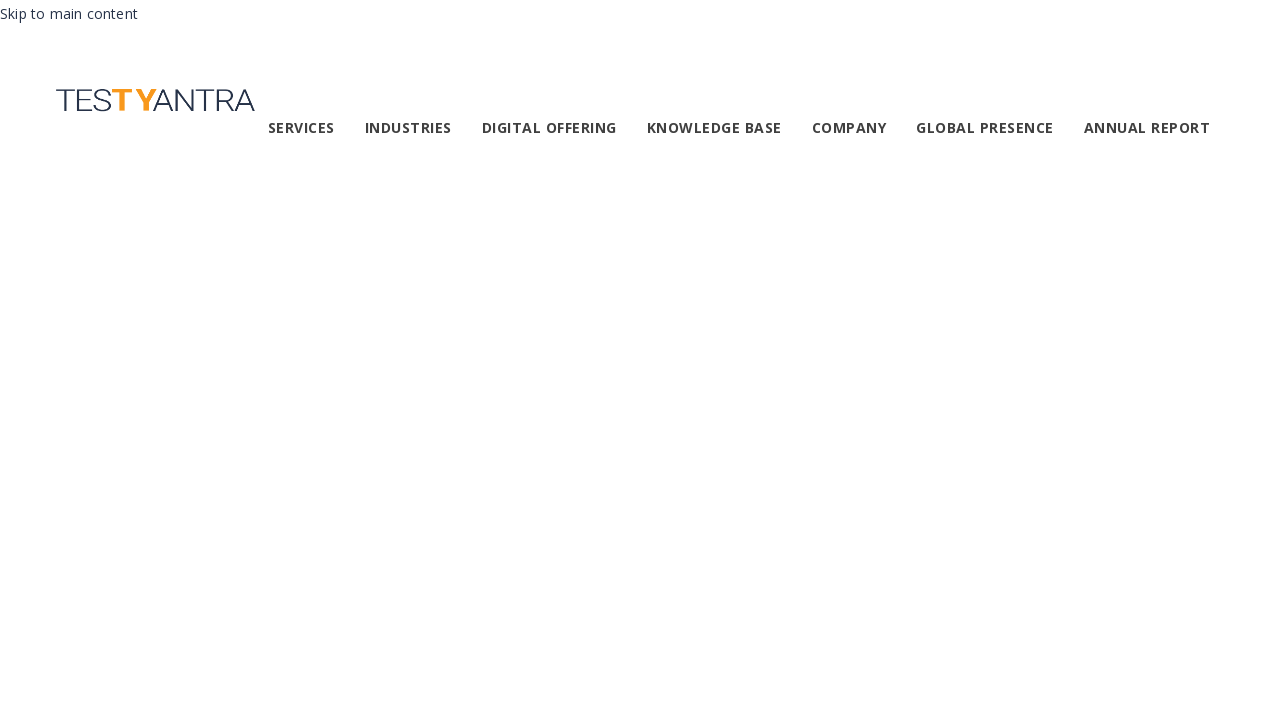

Set browser viewport to 1920x1080 (maximized window size)
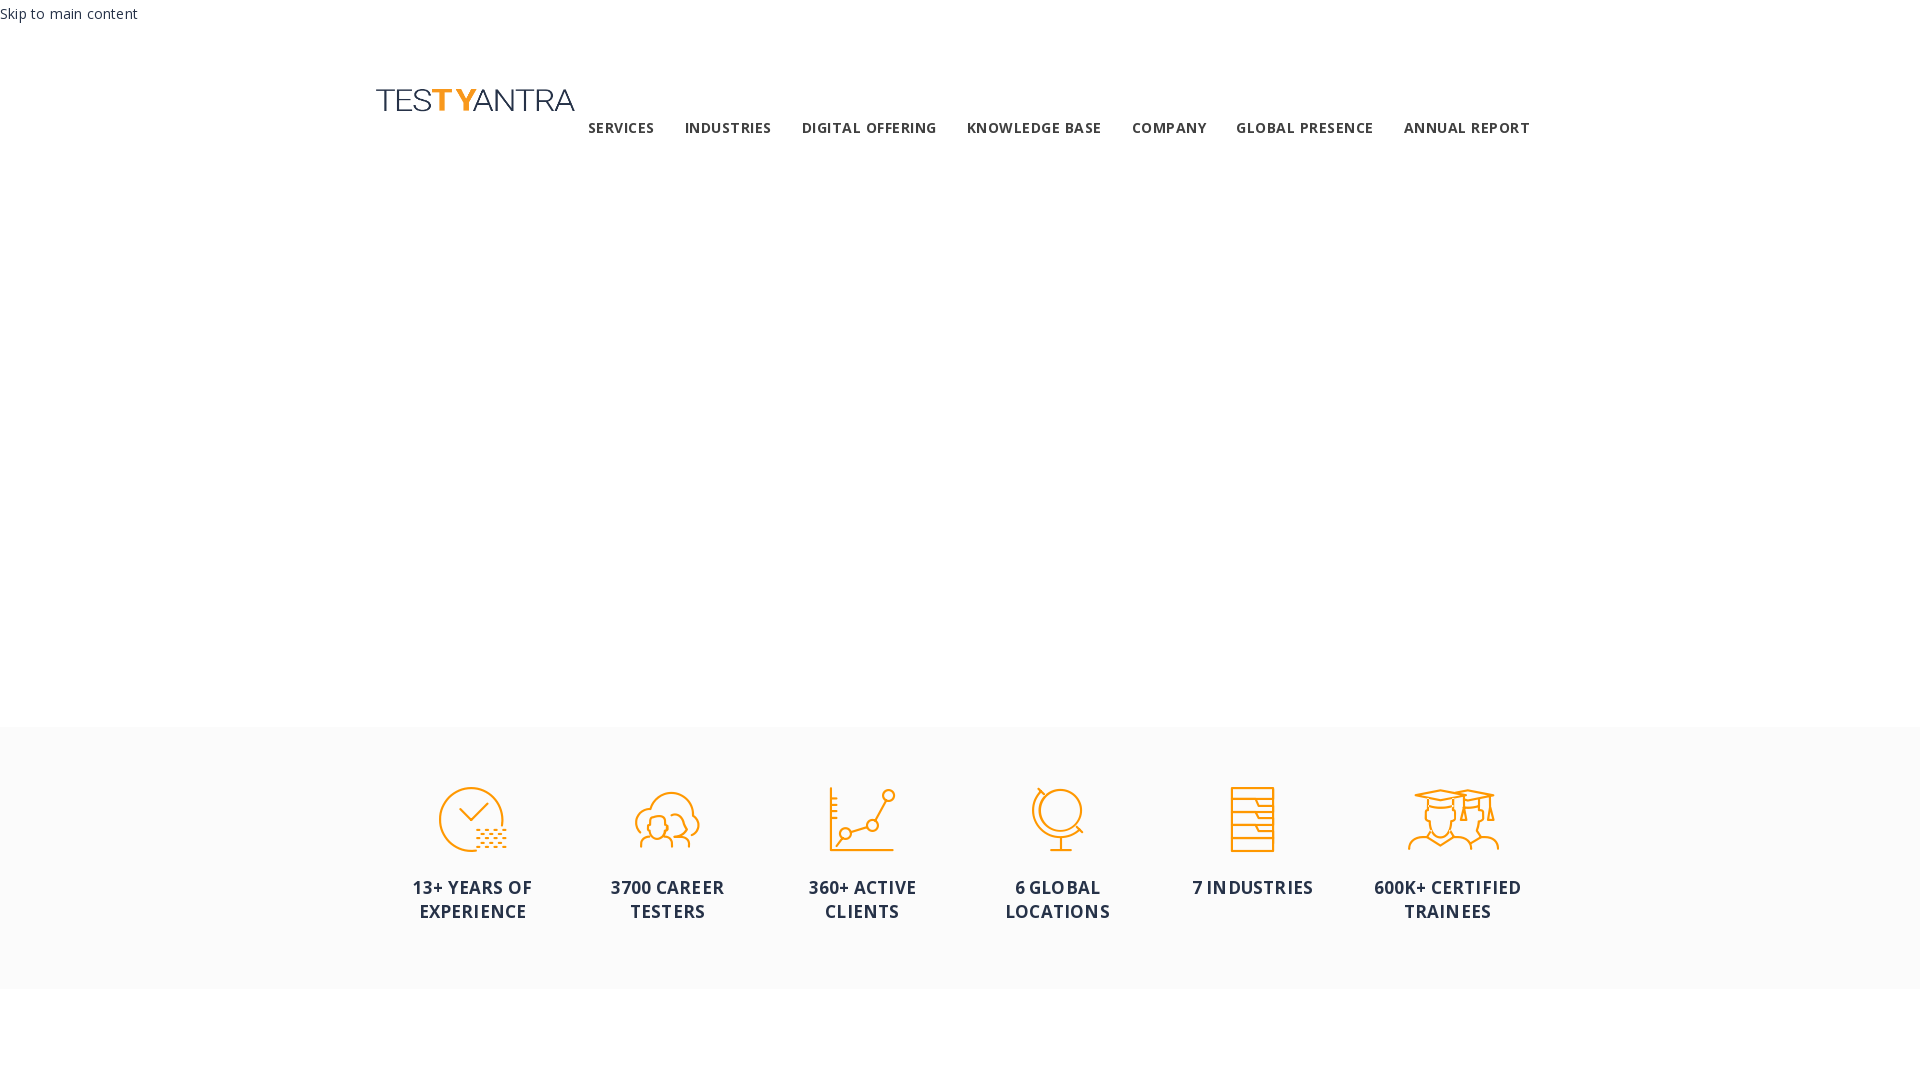

Verified testyantra.com page loaded successfully (DOM content loaded)
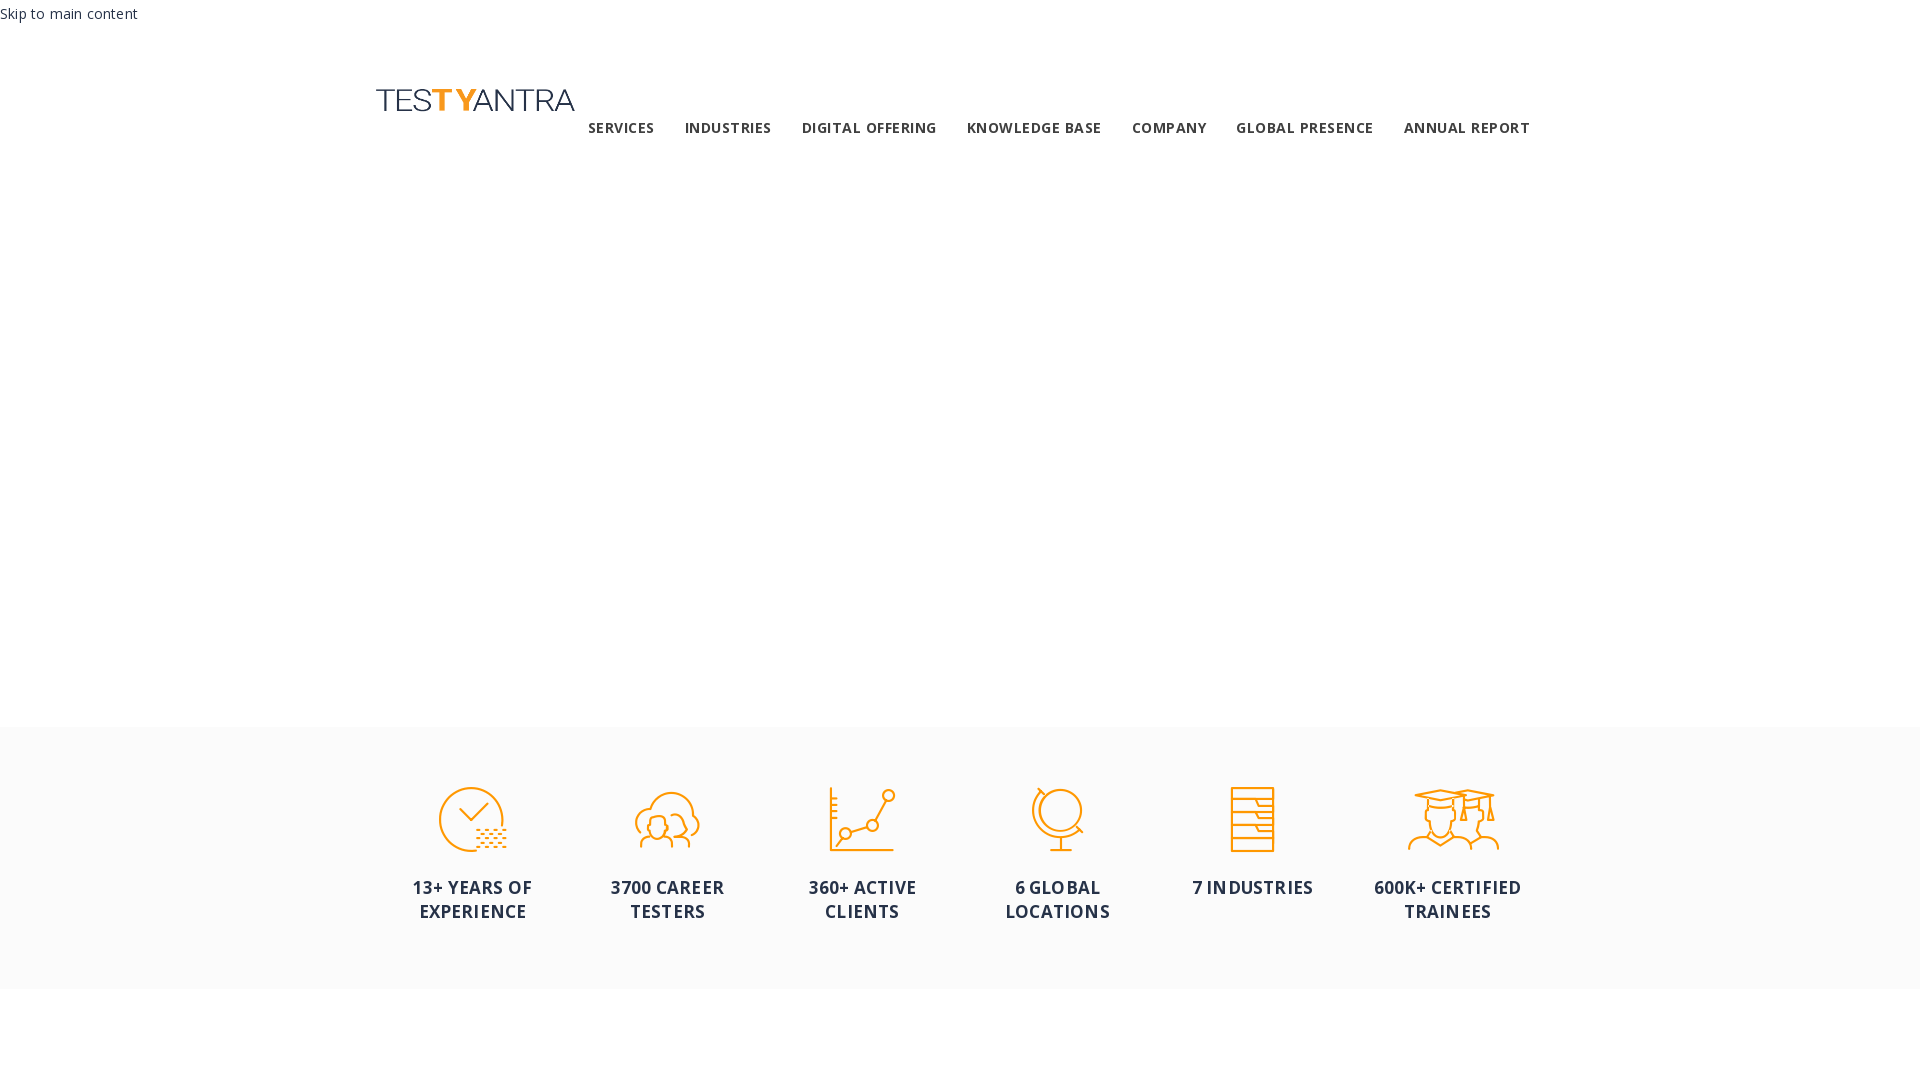

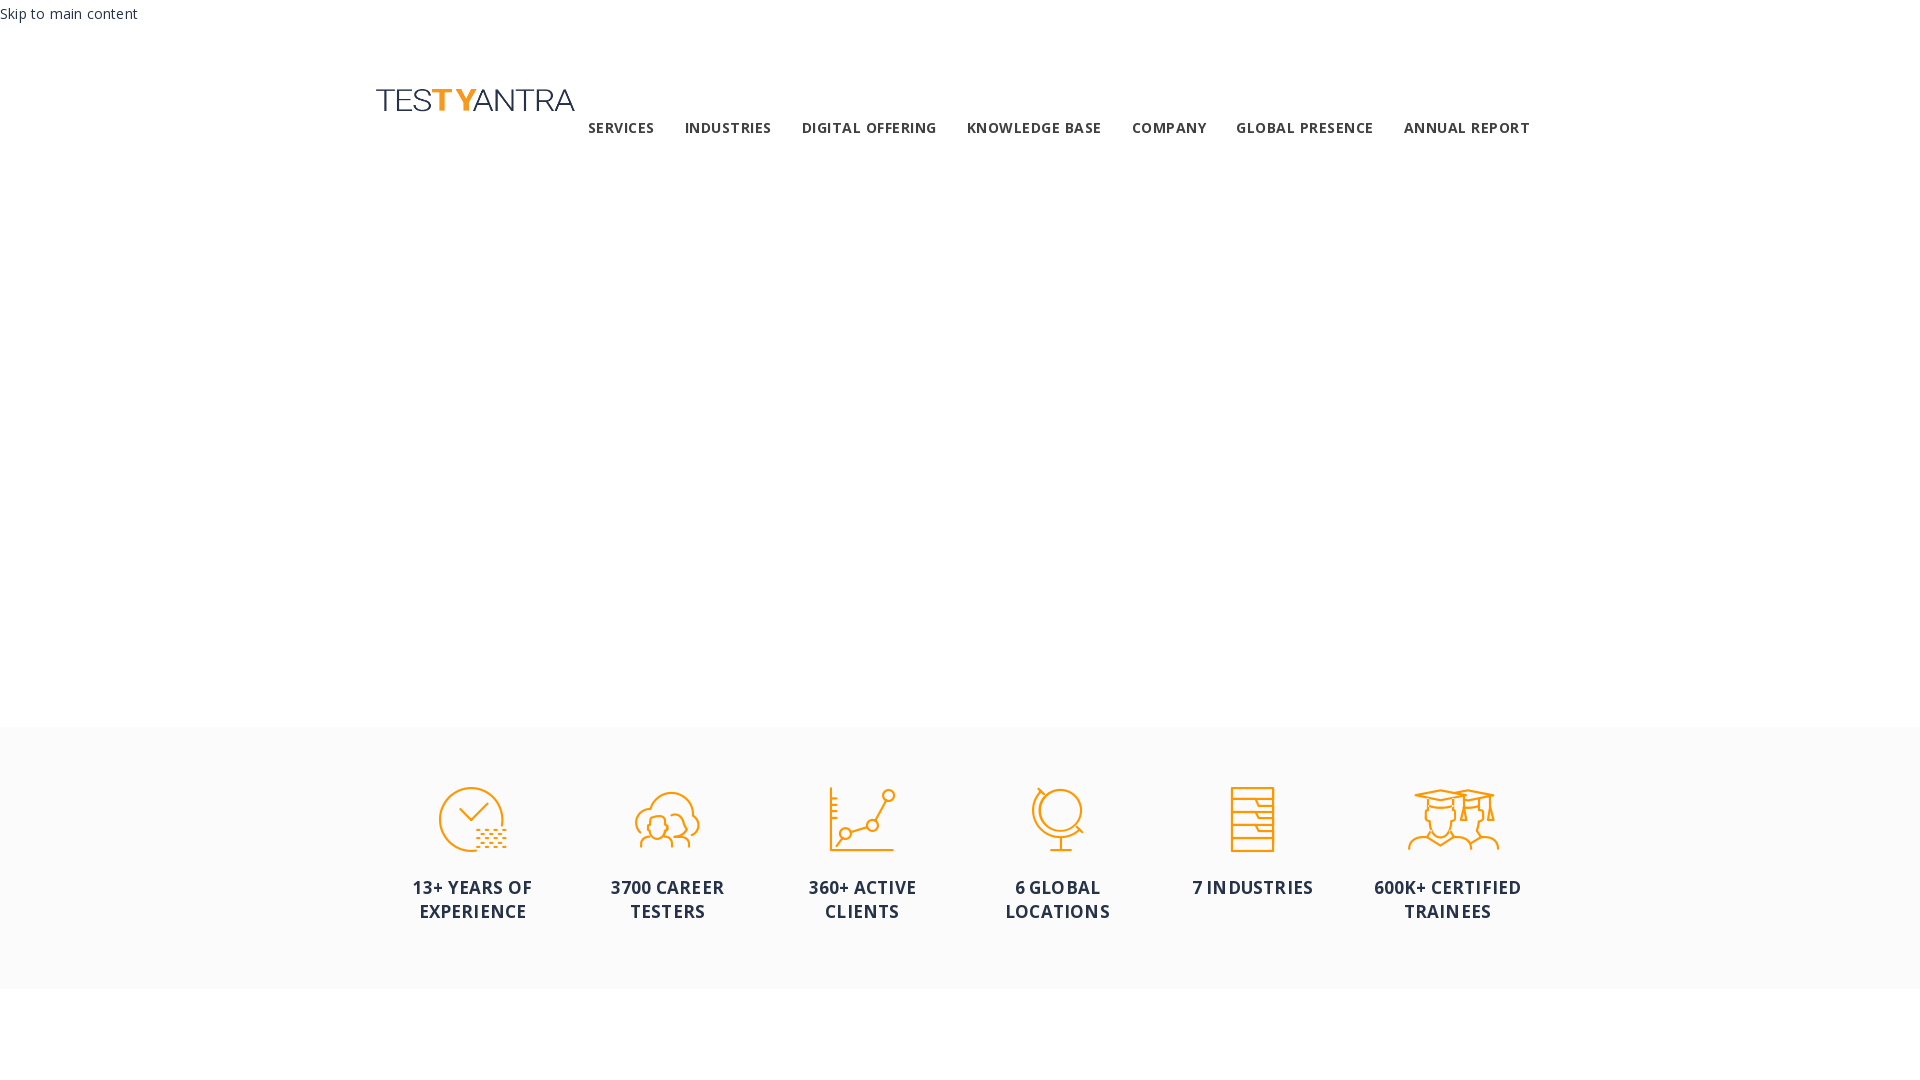